Tests the text box form by filling in name, email, current address, and permanent address fields, then submitting and verifying the output matches the input values.

Starting URL: https://demoqa.com/text-box

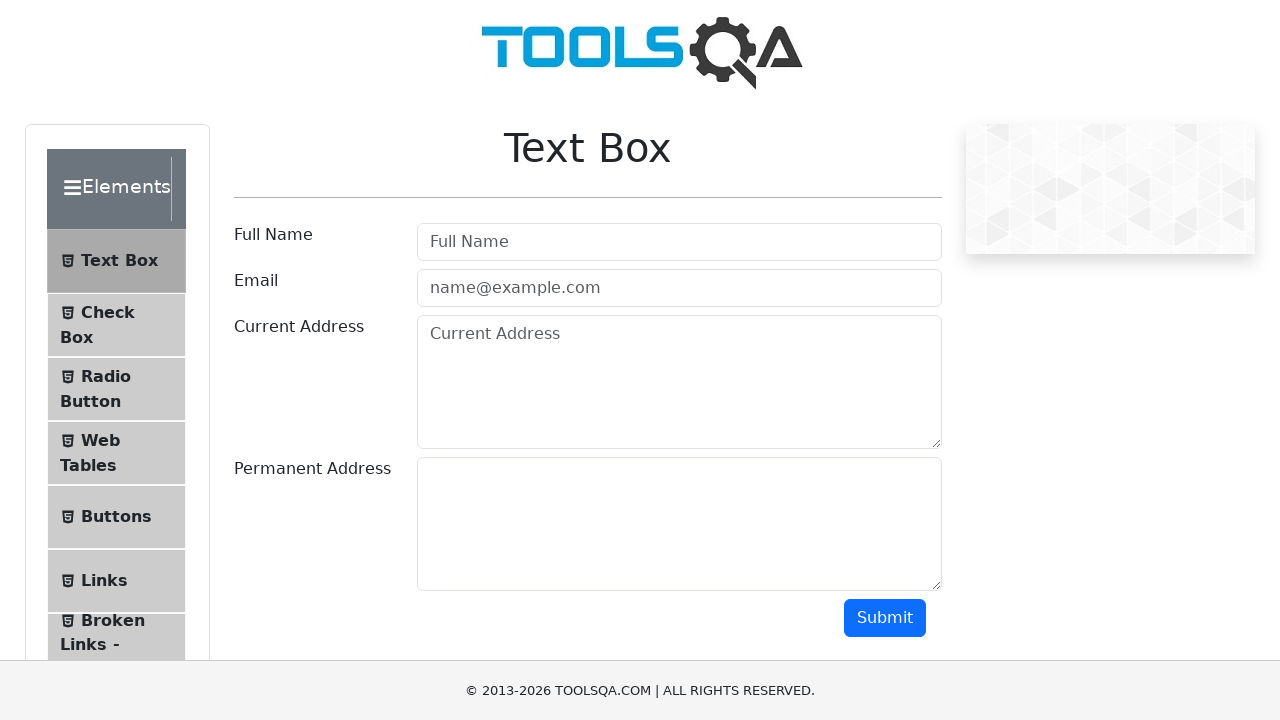

Filled name field with 'John Anderson' on #userName
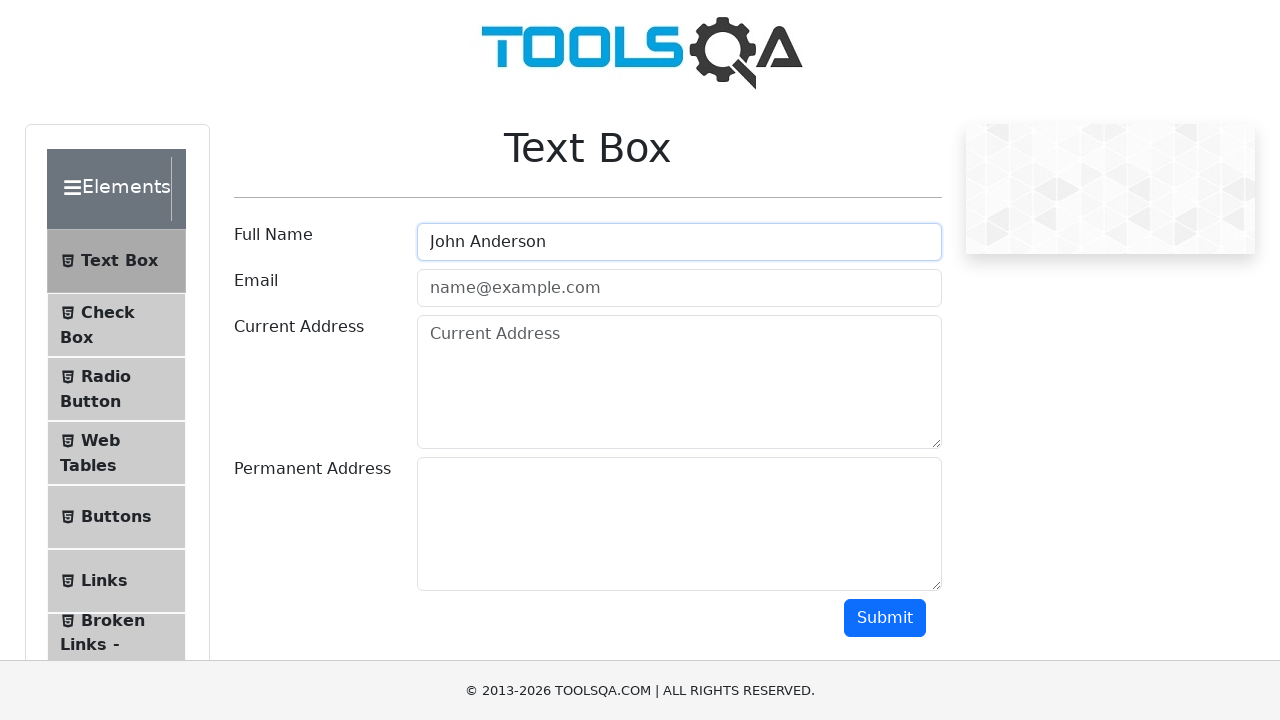

Filled email field with 'john.anderson@example.com' on #userEmail
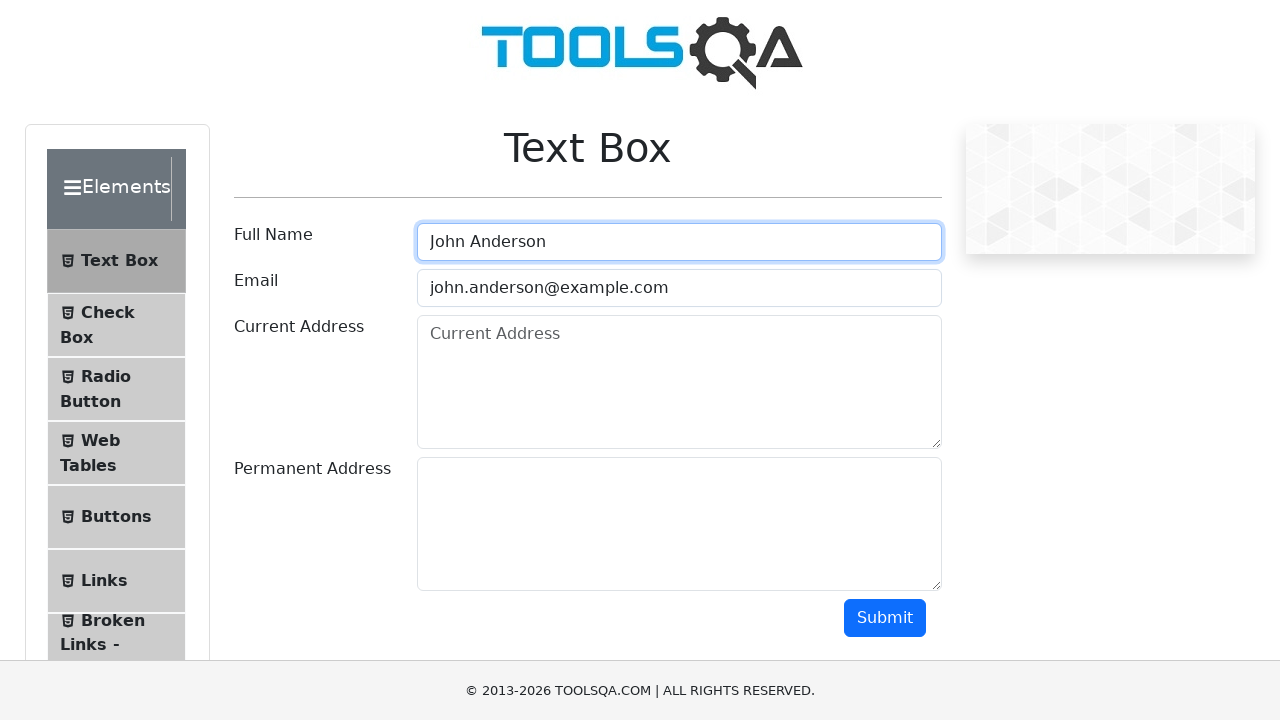

Filled current address field with '123 Main Street, New York, NY 10001' on #currentAddress
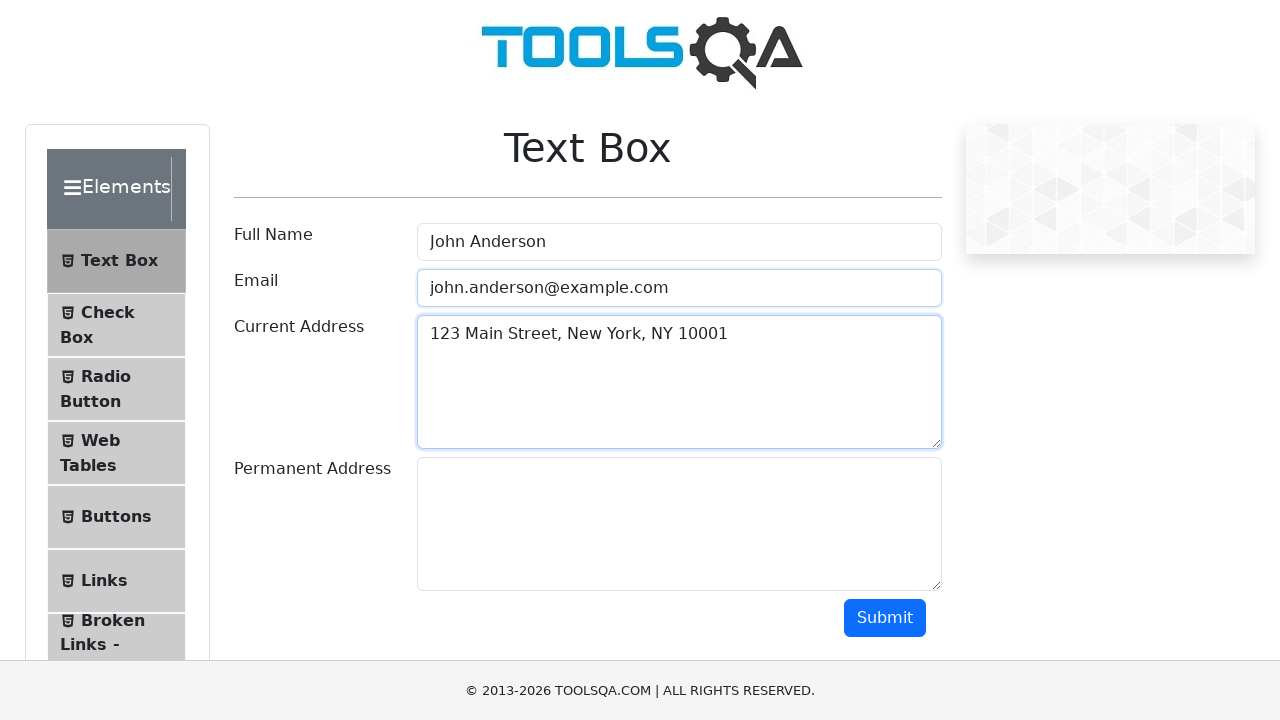

Filled permanent address field with '456 Oak Avenue, Los Angeles, CA 90001' on #permanentAddress
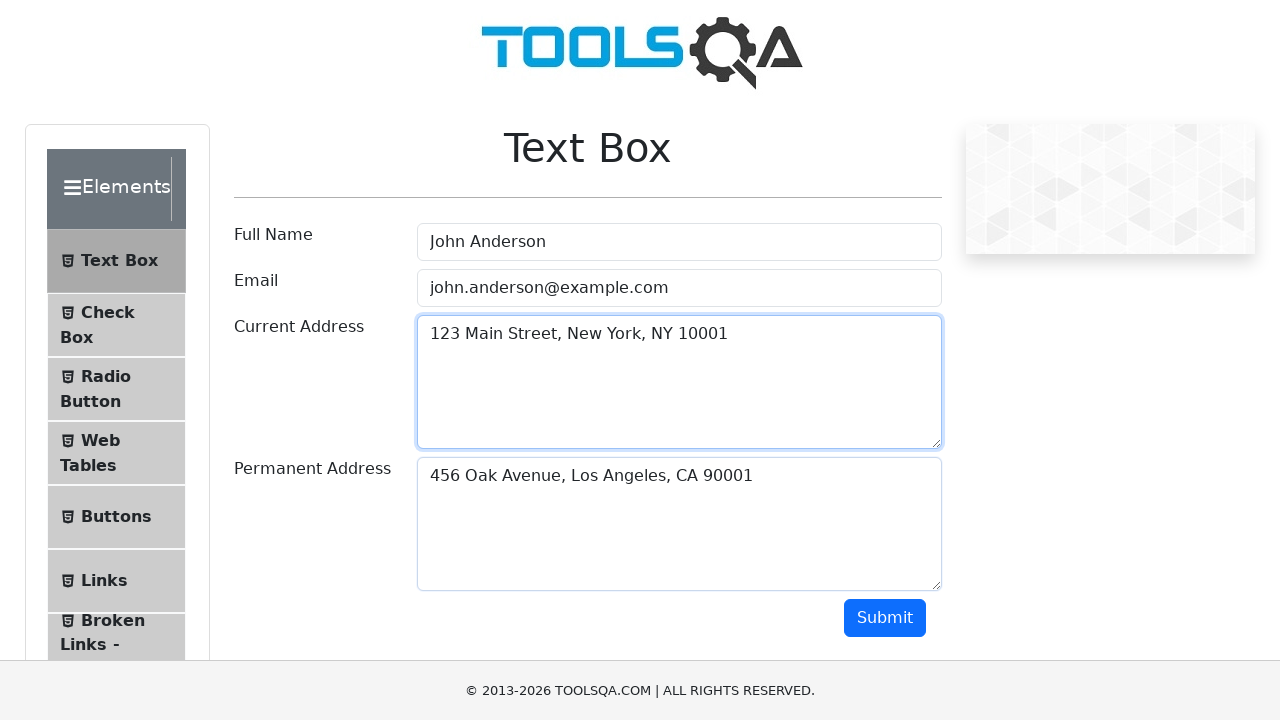

Scrolled down to view submit button
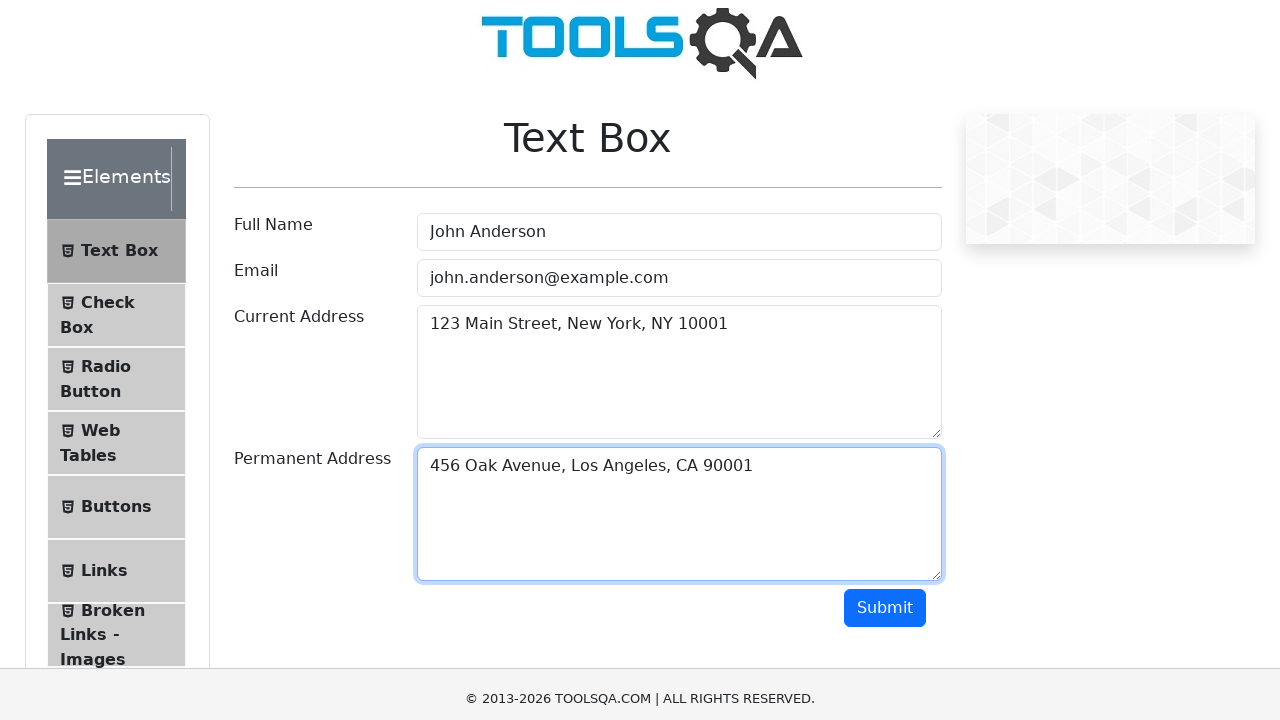

Clicked the submit button at (885, 418) on #submit
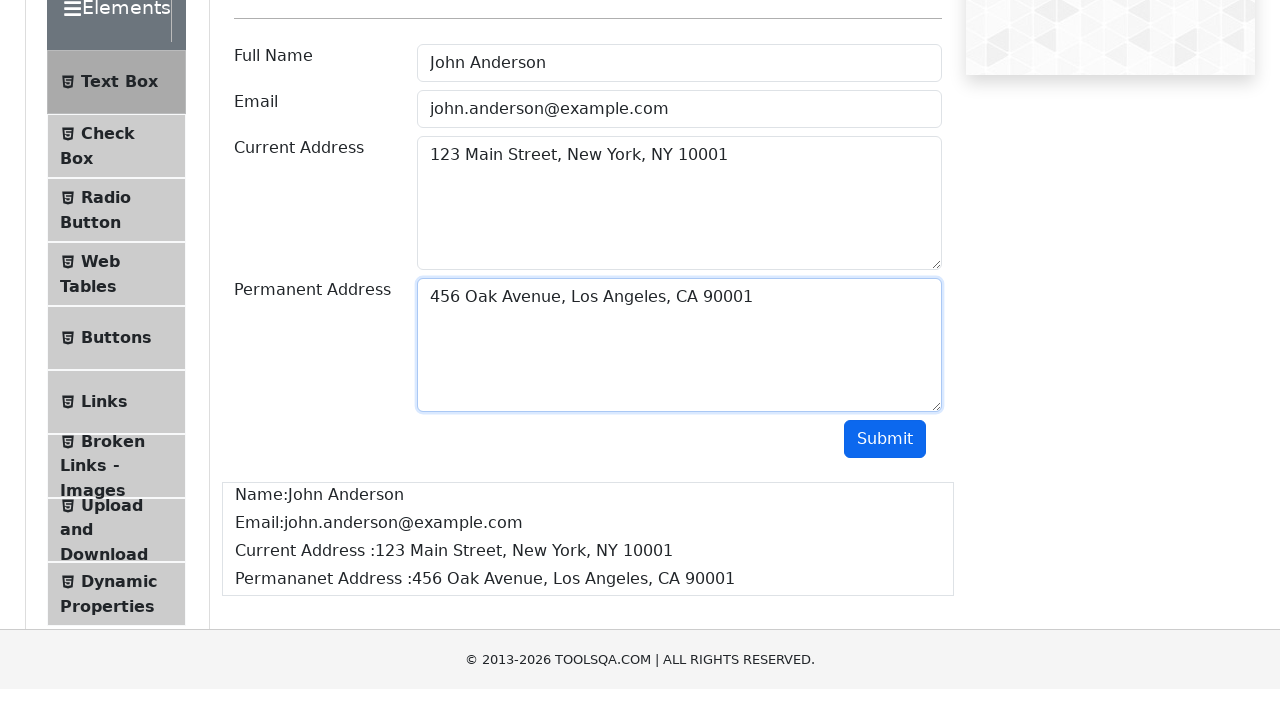

Output section appeared after form submission
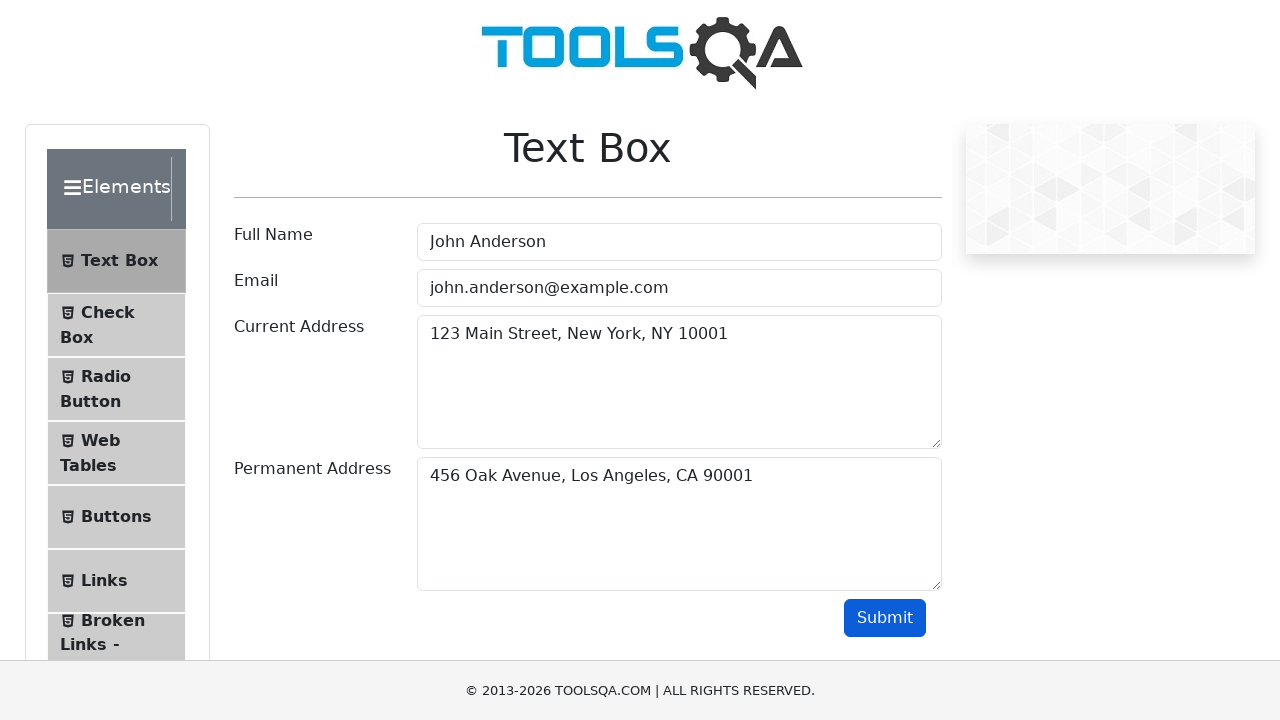

Name field verified in output section
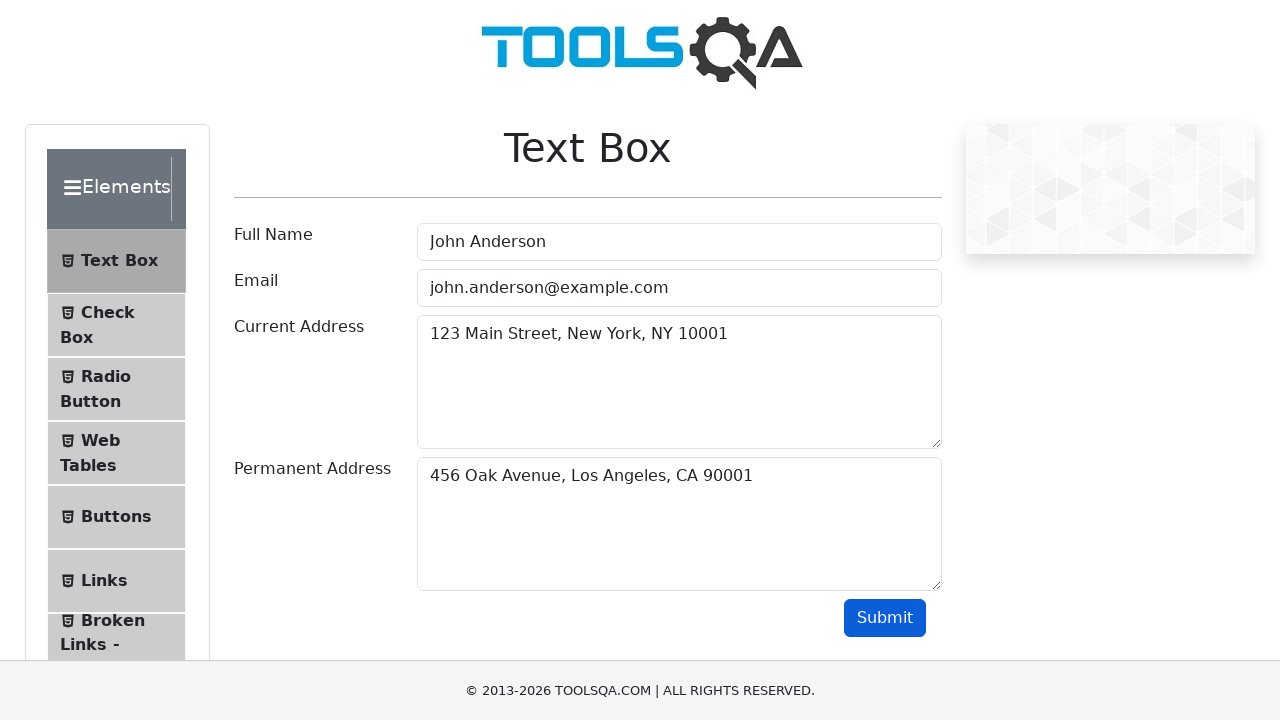

Email field verified in output section
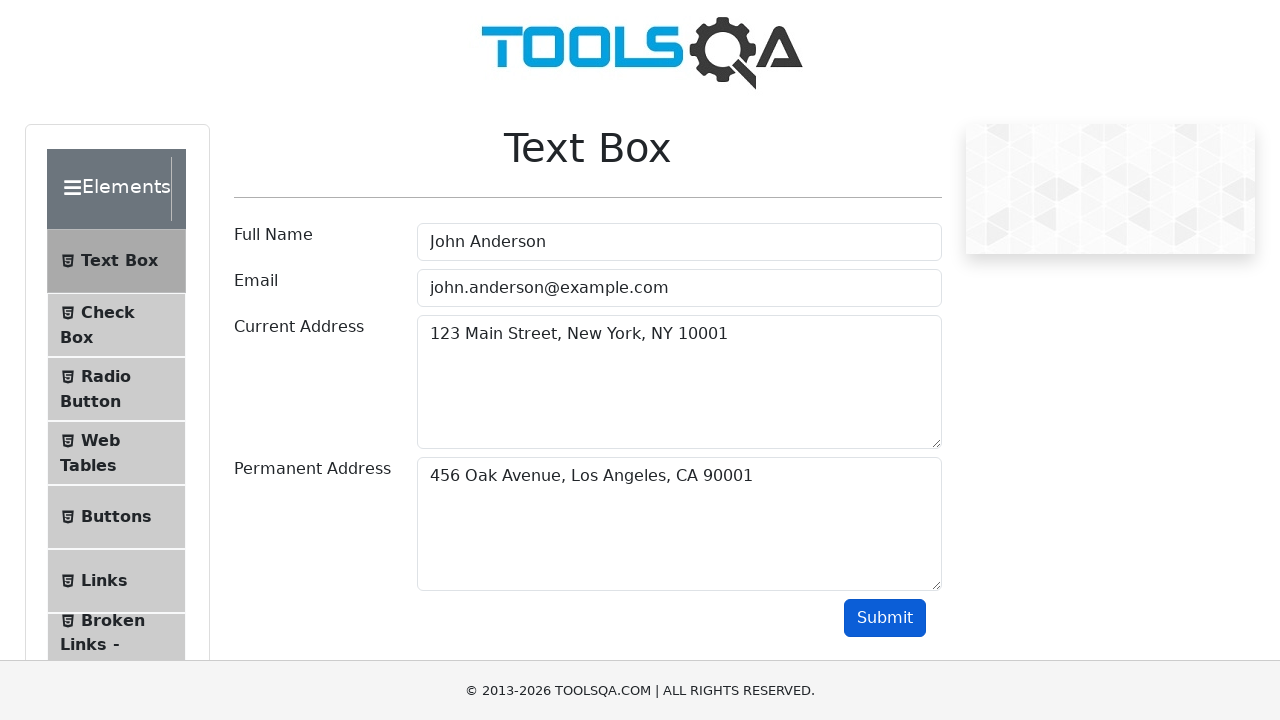

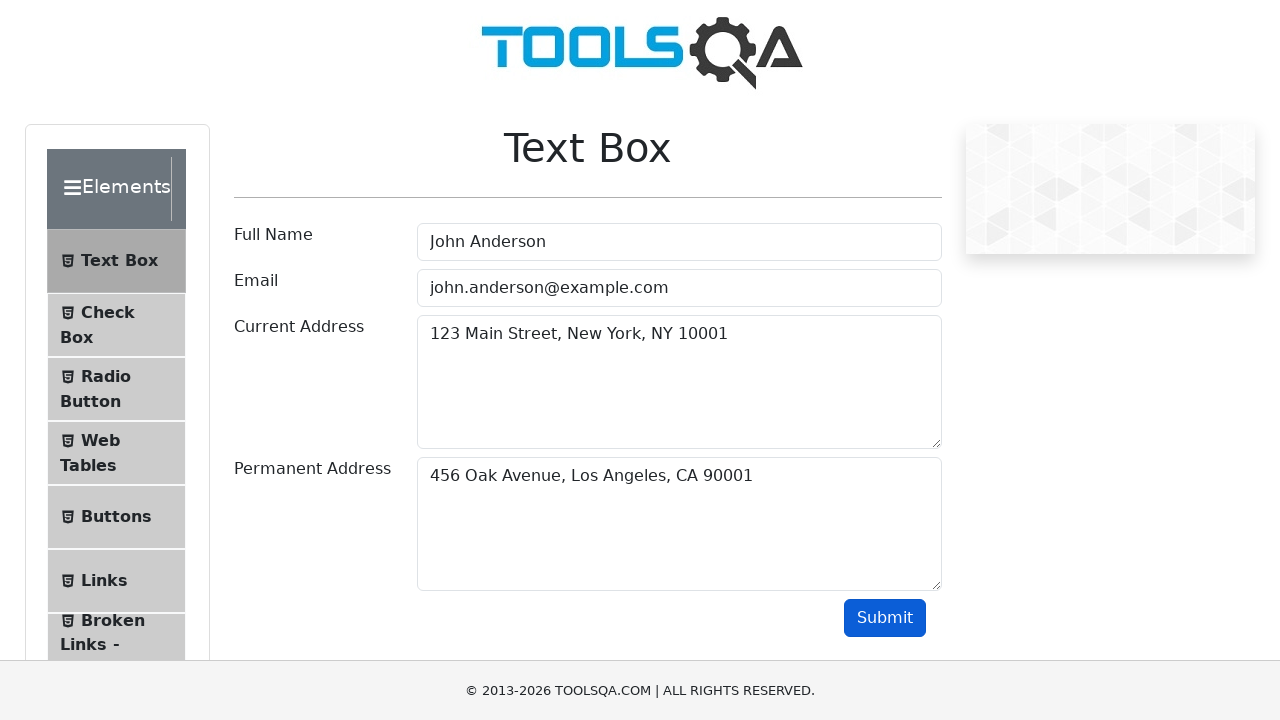